Tests file upload functionality by selecting a file via the file input element, submitting the form, and verifying the uploaded filename is displayed on the confirmation page.

Starting URL: https://the-internet.herokuapp.com/upload

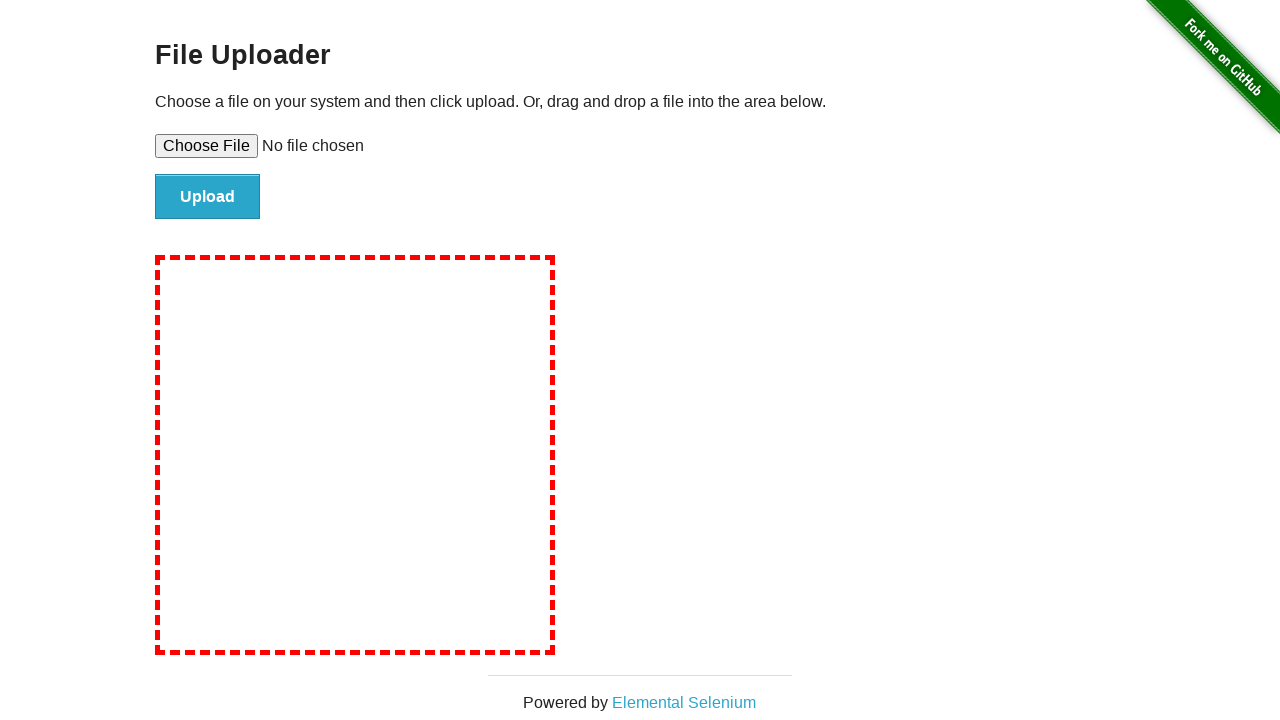

Created temporary test file for upload
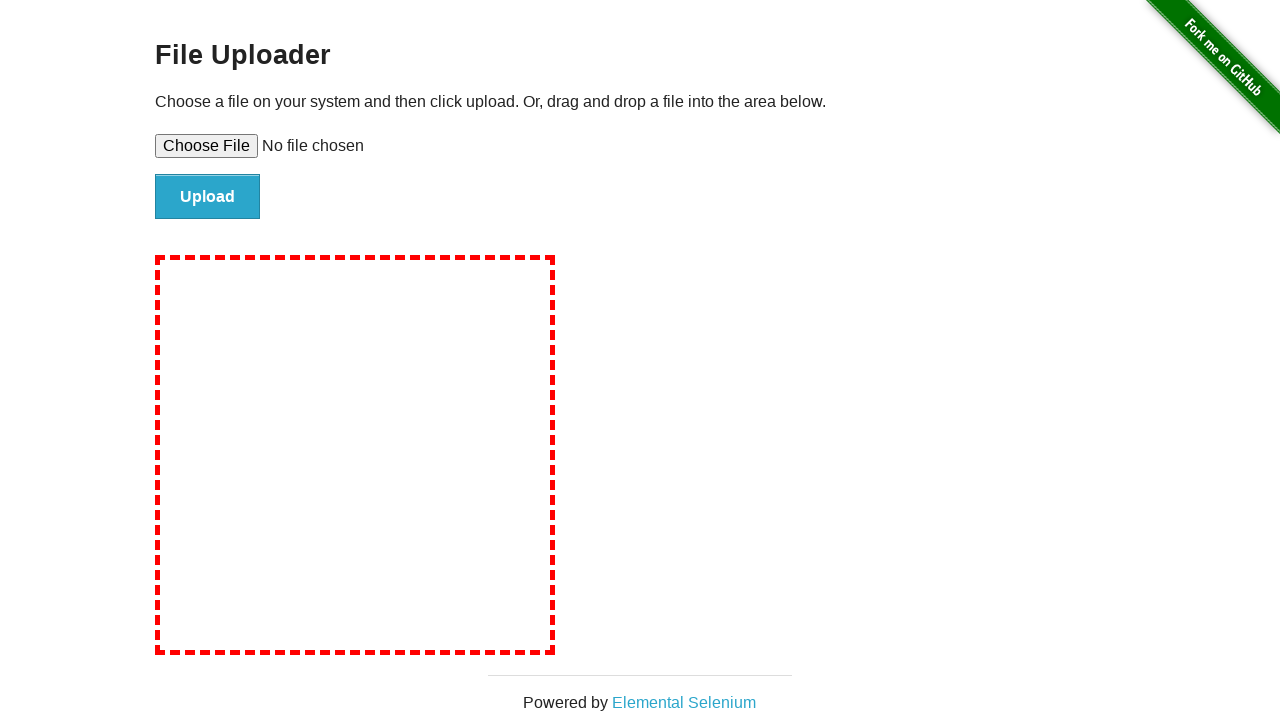

Selected test file in file input element
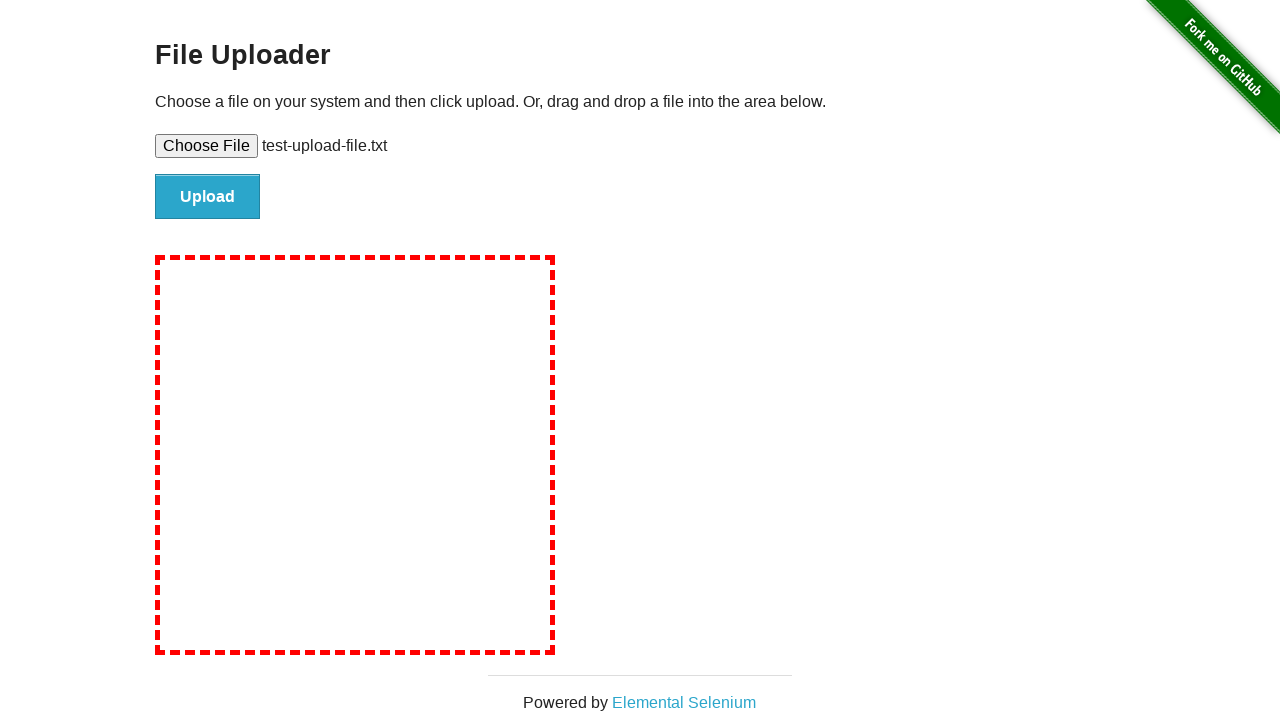

Clicked submit button to upload file at (208, 197) on #file-submit
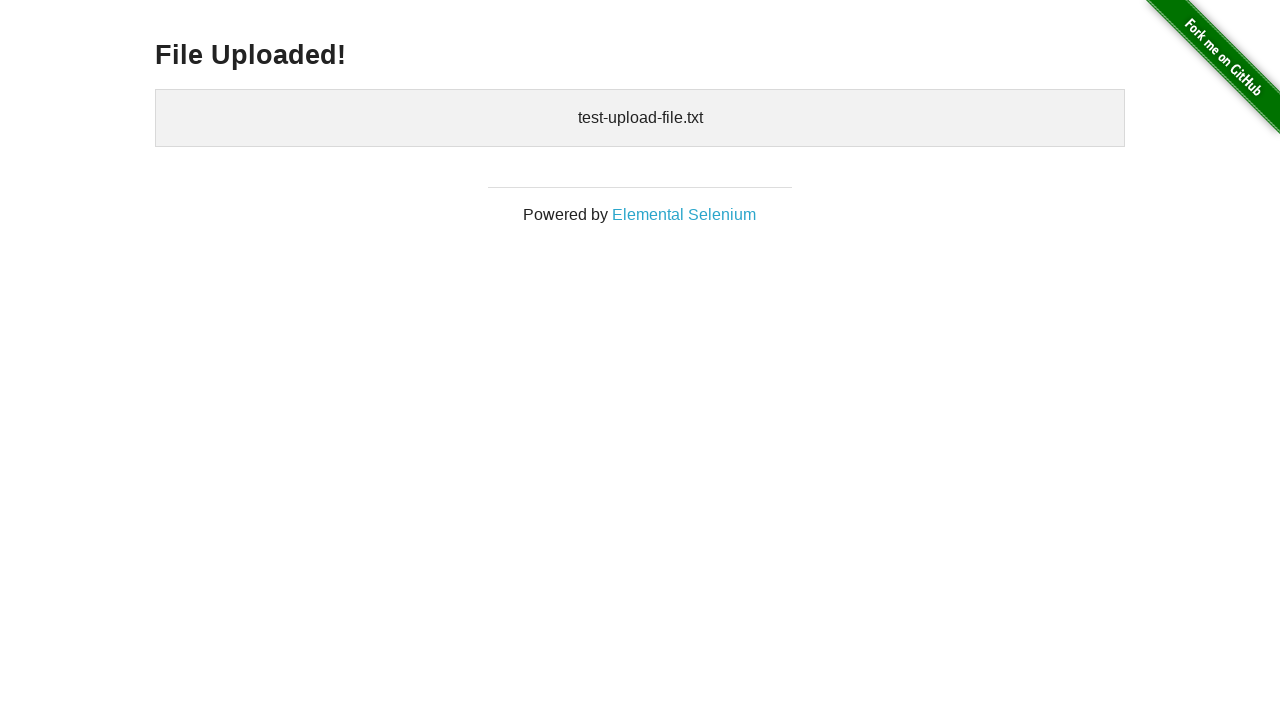

Uploaded files confirmation element appeared
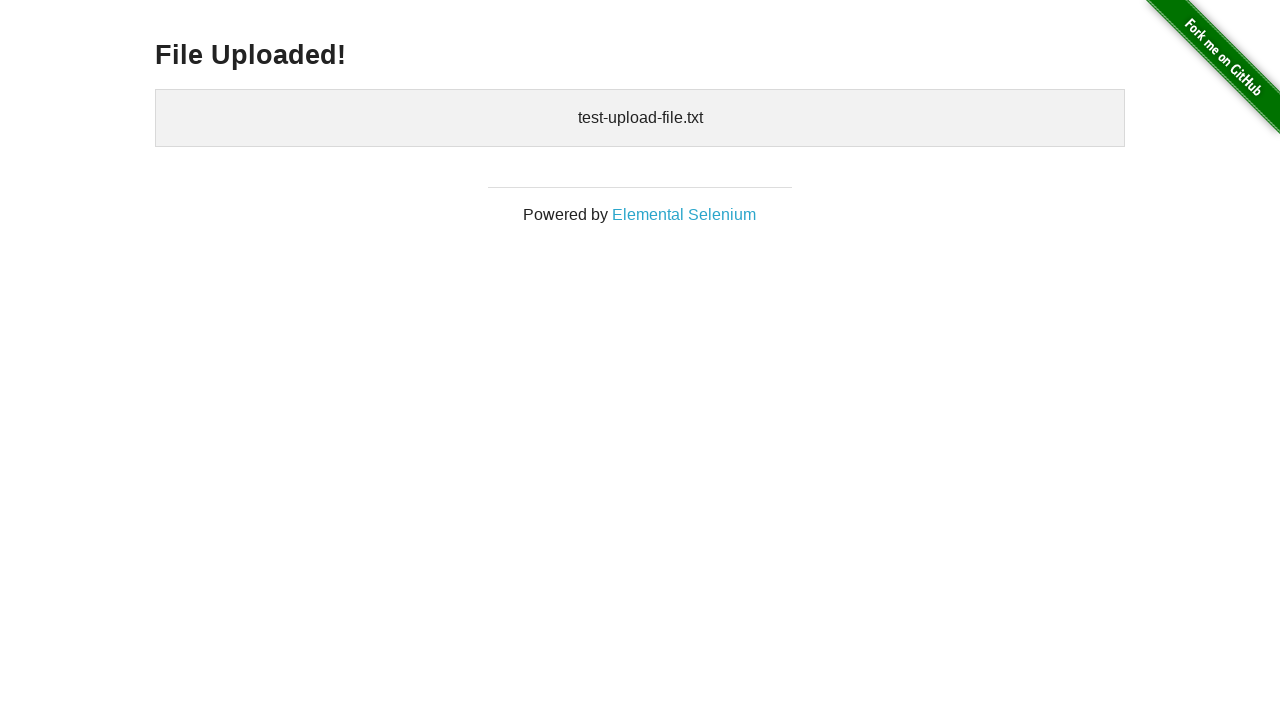

Retrieved uploaded filename: 
    test-upload-file.txt
  
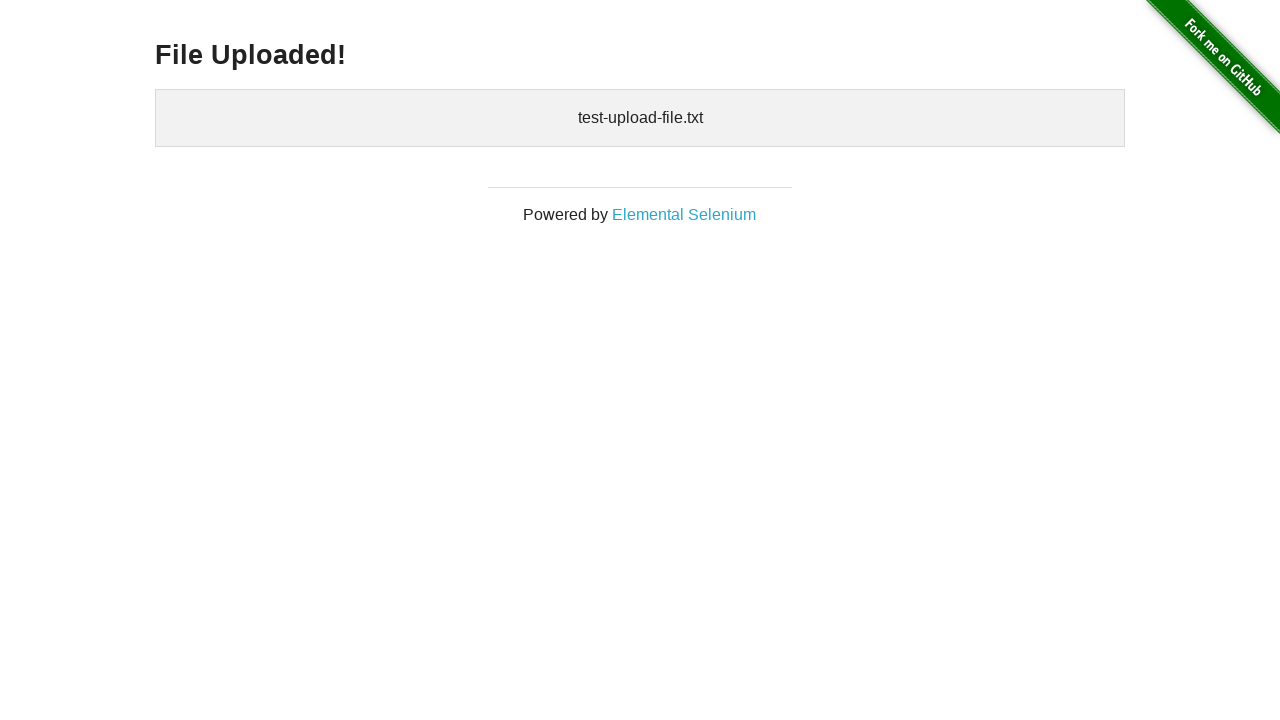

Verified uploaded filename contains 'test-upload-file.txt'
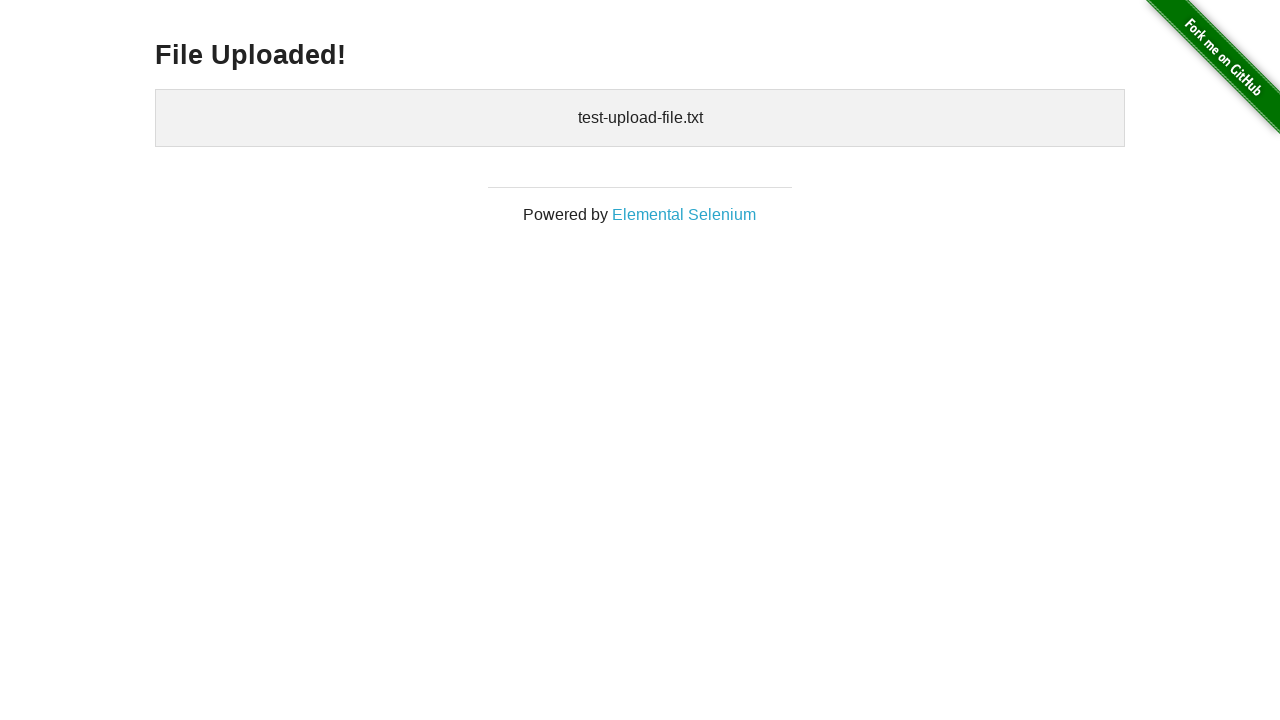

Cleaned up temporary test file
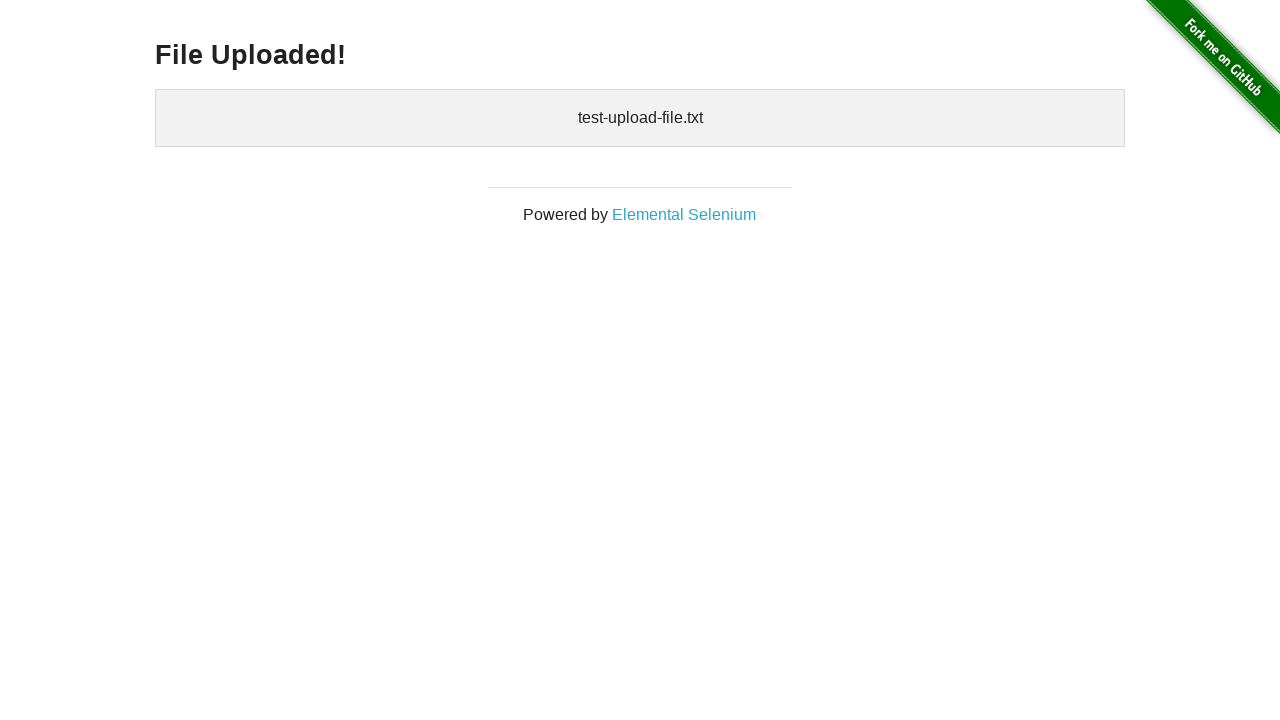

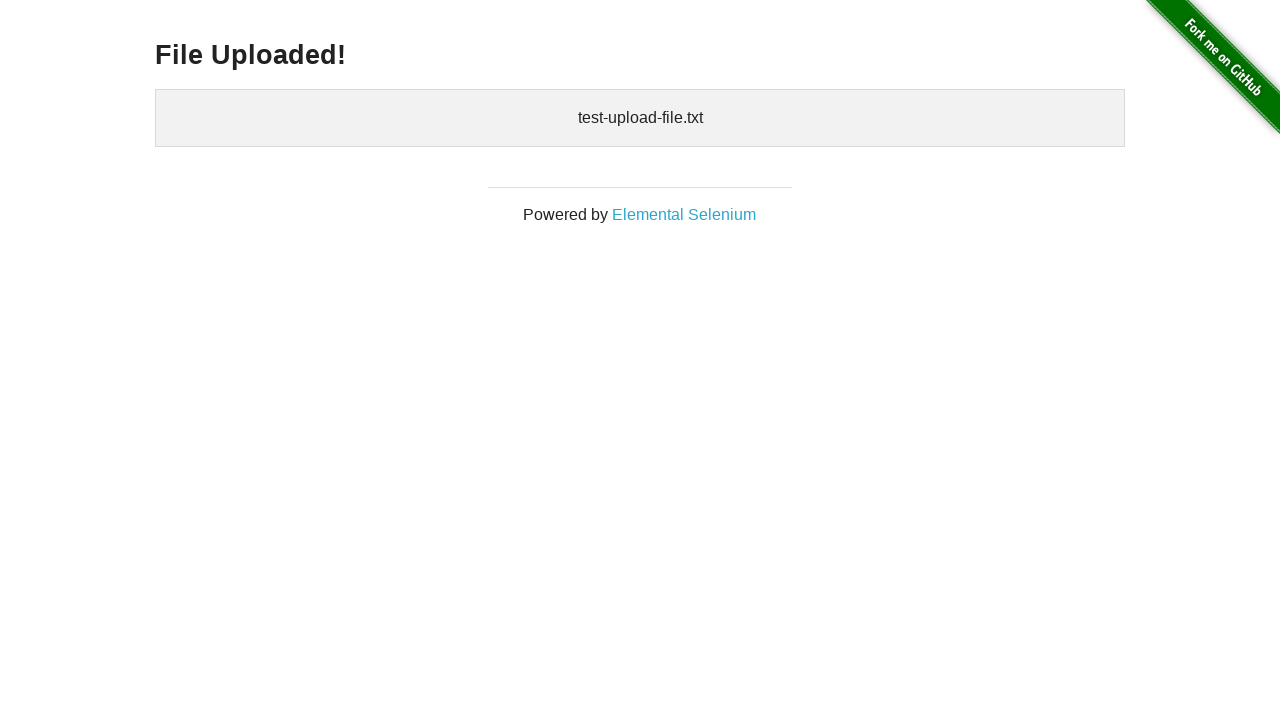